Tests autocomplete suggestion functionality by typing 'IND' and selecting 'India' from the dropdown suggestions

Starting URL: https://rahulshettyacademy.com/AutomationPractice/

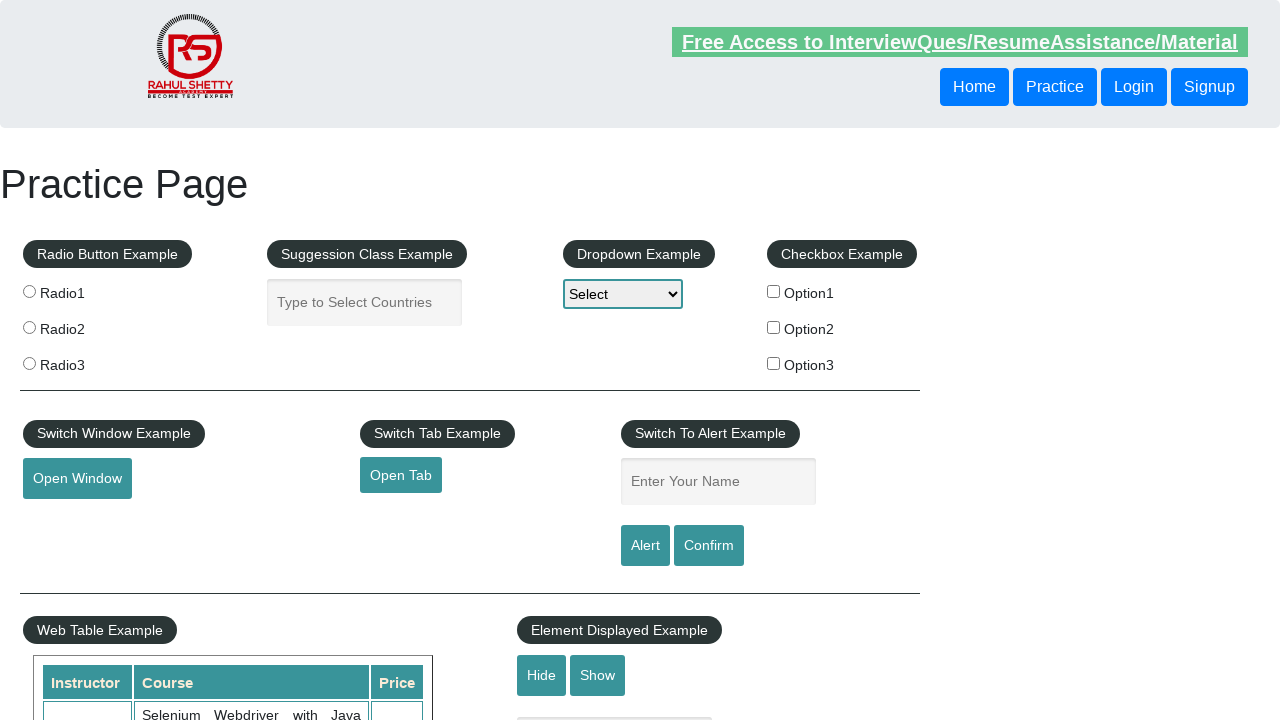

Located autocomplete input field
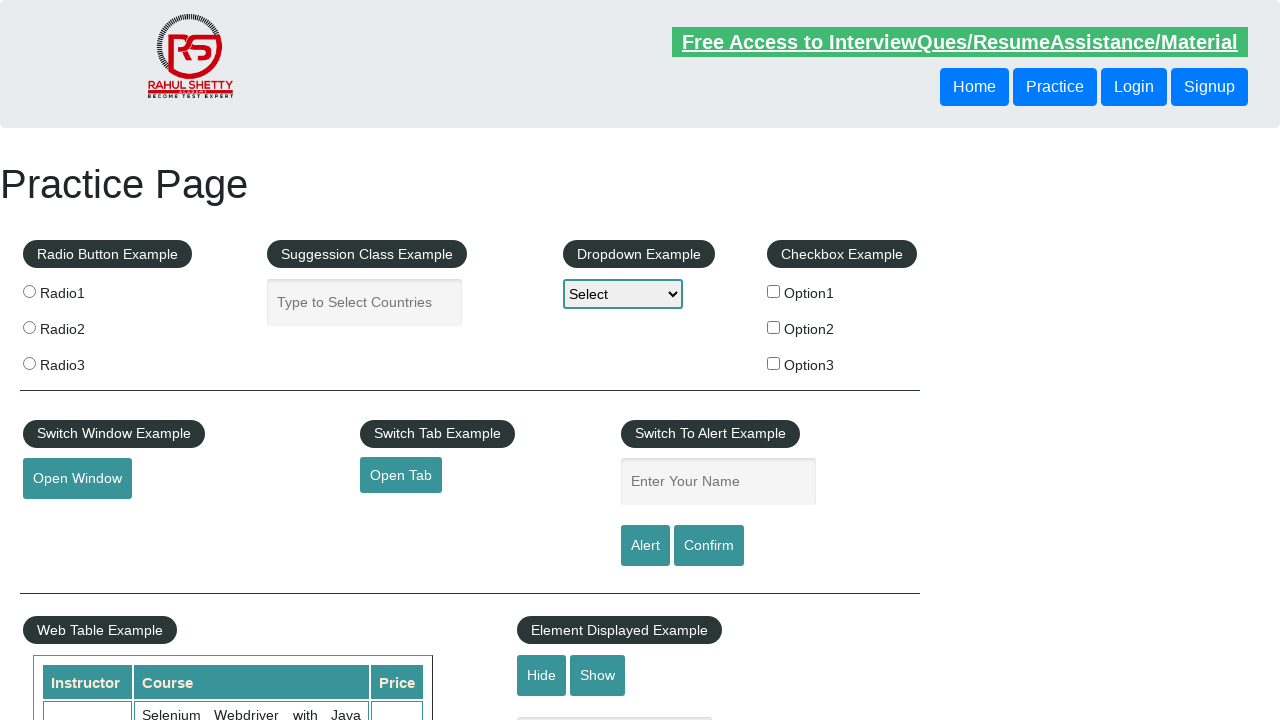

Clicked on autocomplete input field at (365, 302) on input#autocomplete
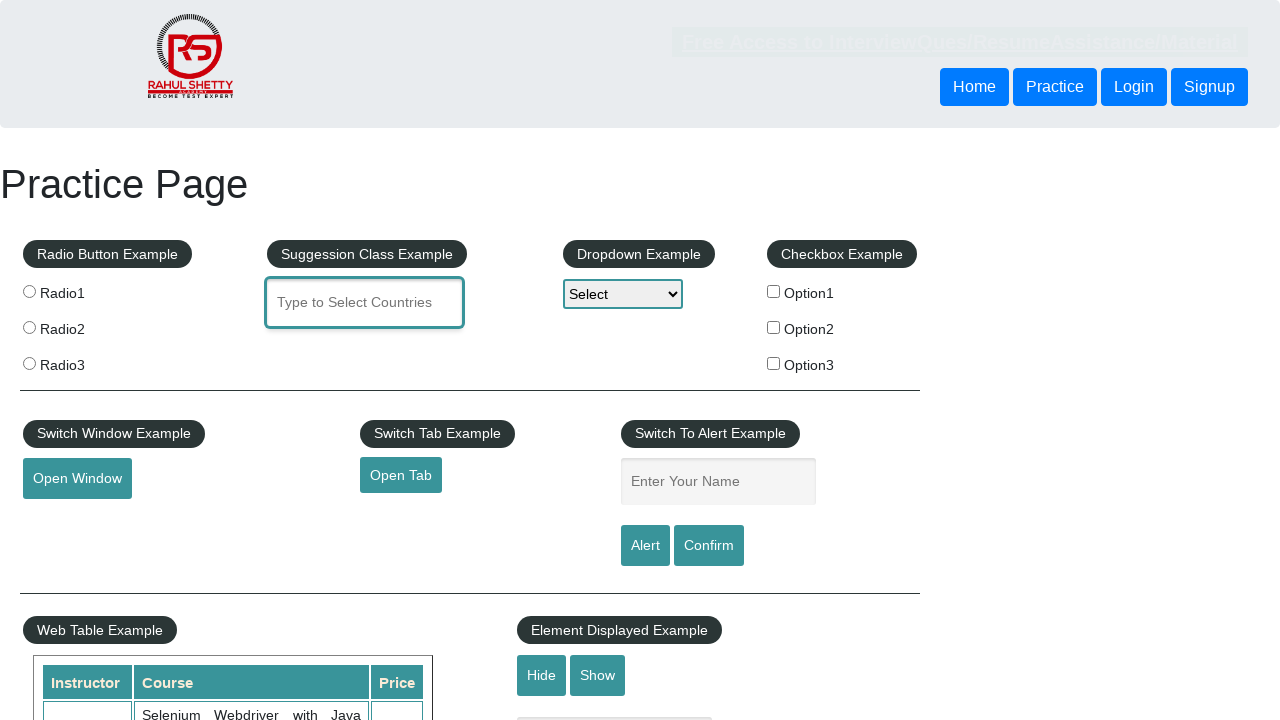

Cleared autocomplete input field on input#autocomplete
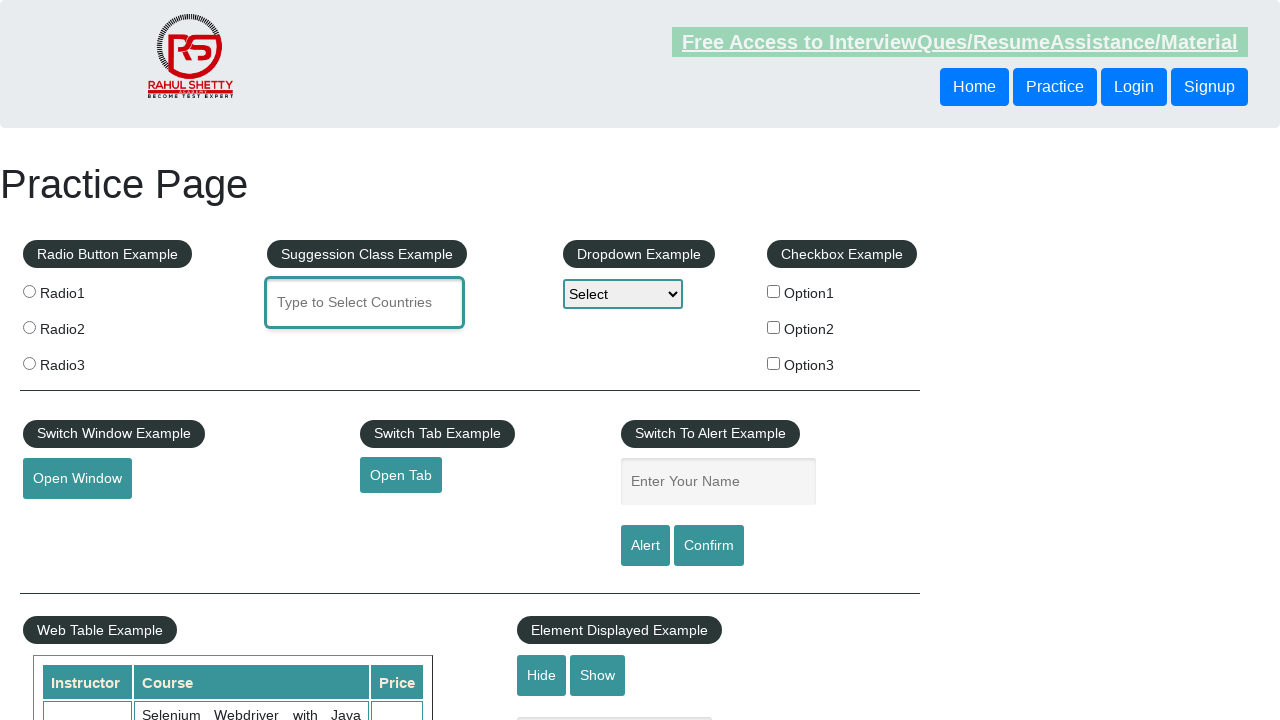

Typed 'IND' character by character to trigger autocomplete suggestions
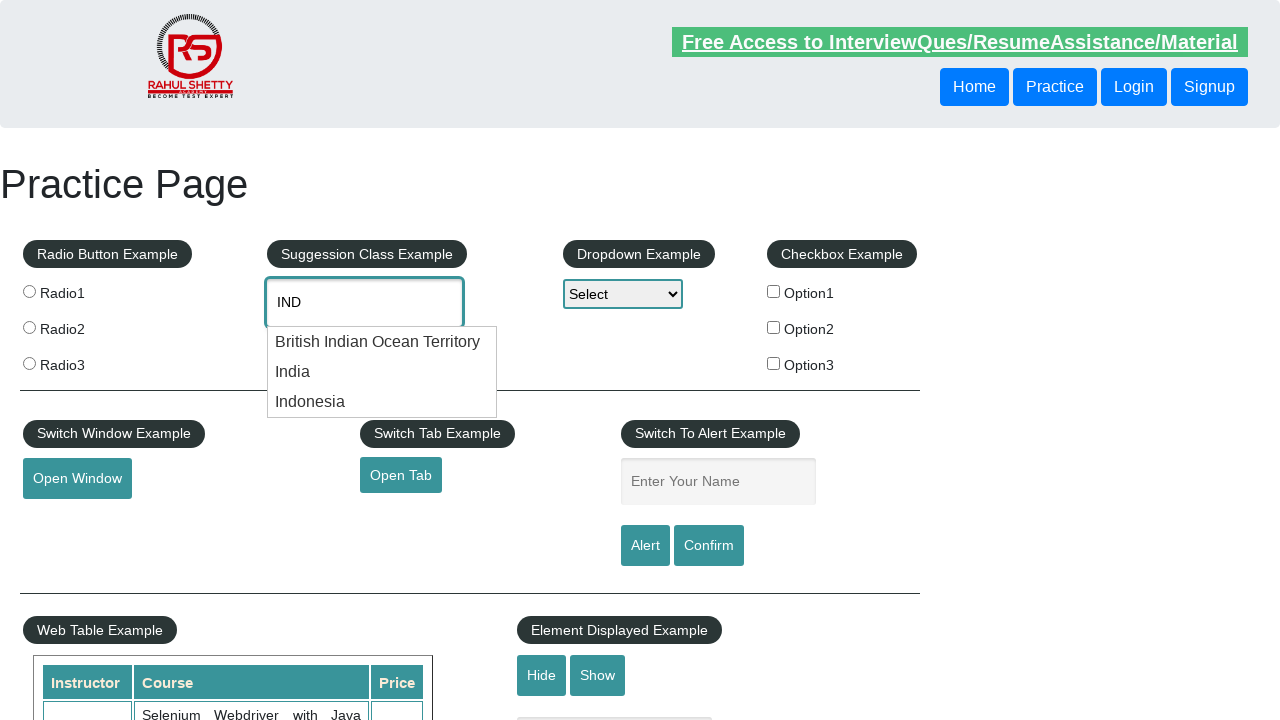

Selected 'India' from autocomplete dropdown suggestions at (382, 372) on [id="ui-id-1"] >> internal:role=listitem >> nth=1 >> internal:has-text="India"i
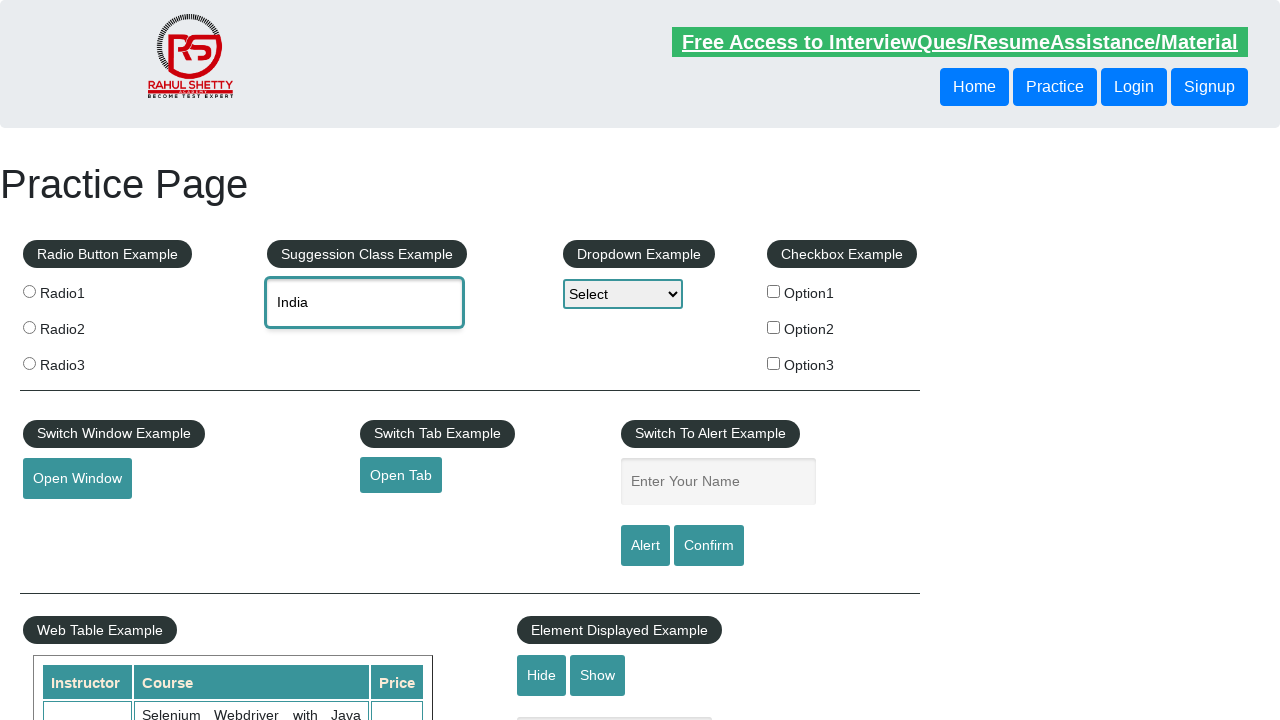

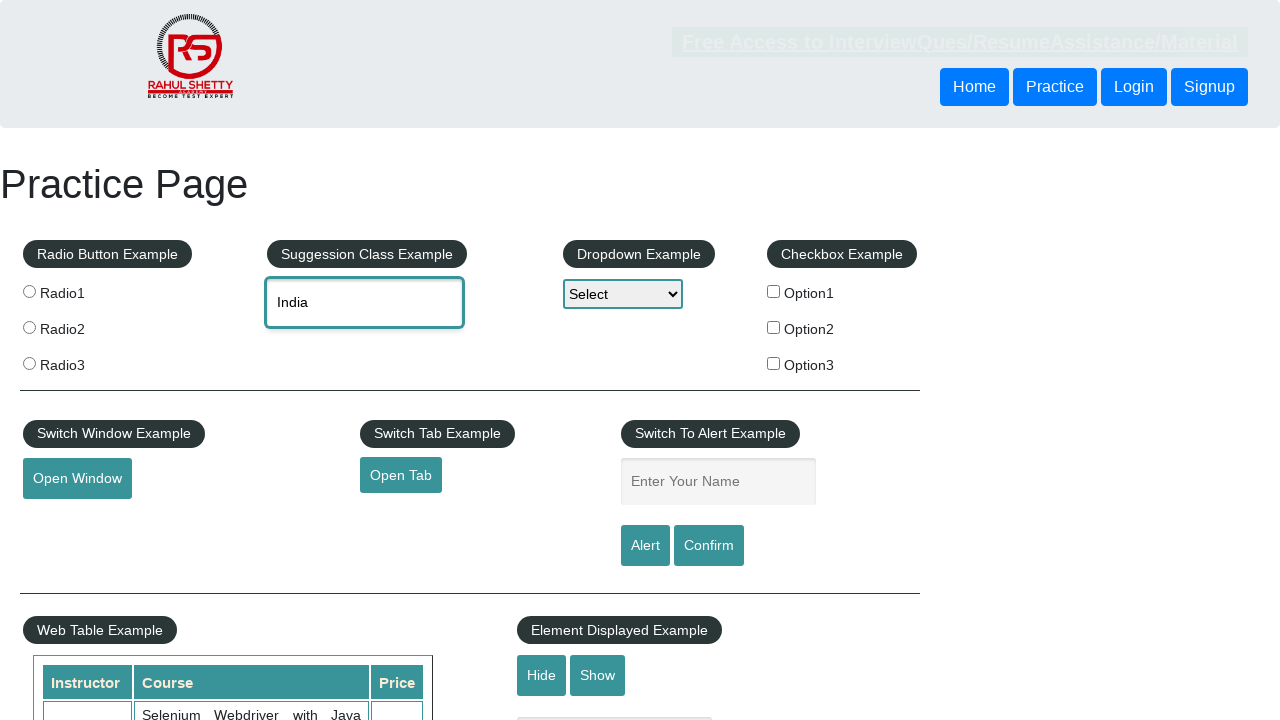